Tests page navigation by adding a todo, navigating to an external page, going back, verifying the todo persists, and going forward.

Starting URL: https://demo.playwright.dev/todomvc/

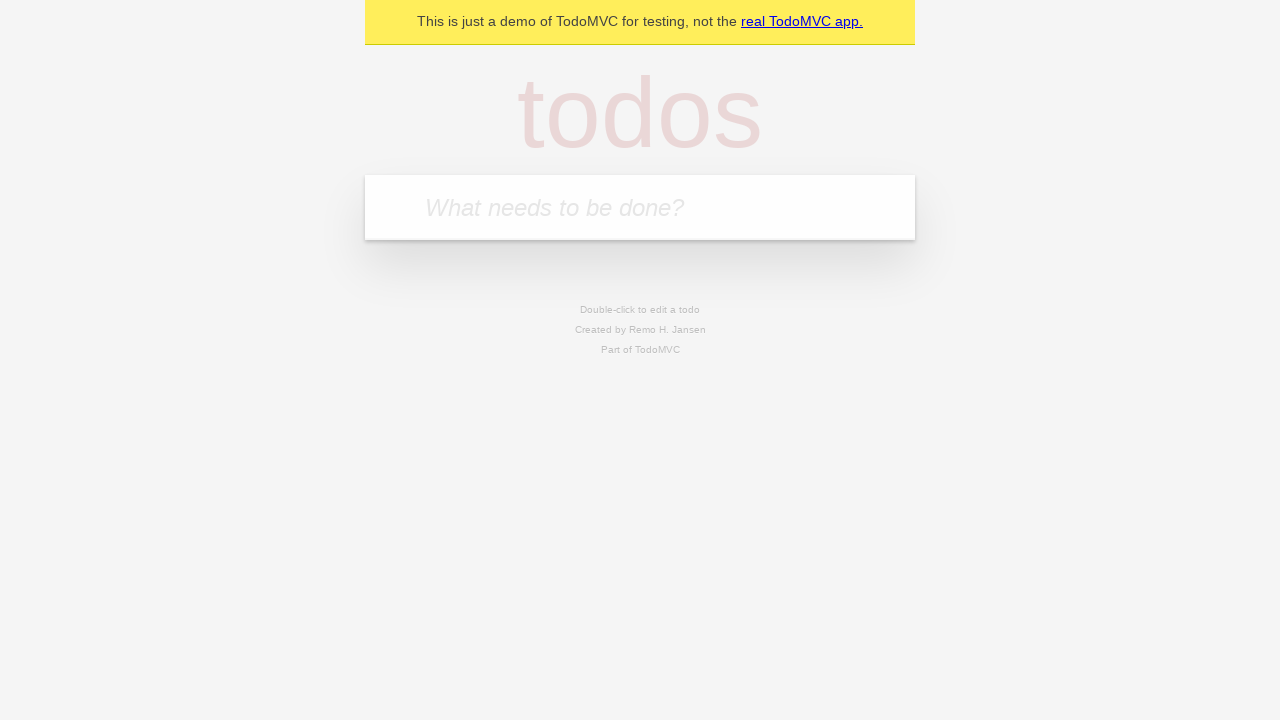

Filled new todo input with 'Navigation test todo' on .new-todo
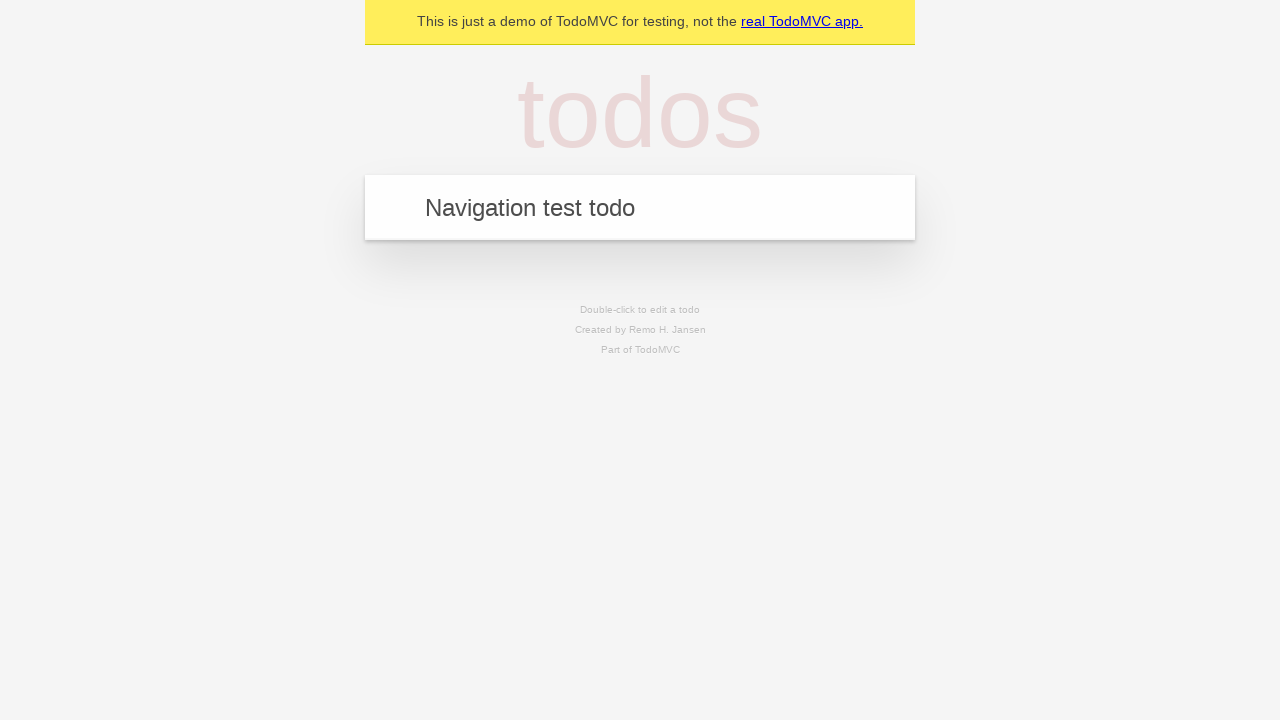

Pressed Enter to add the todo on .new-todo
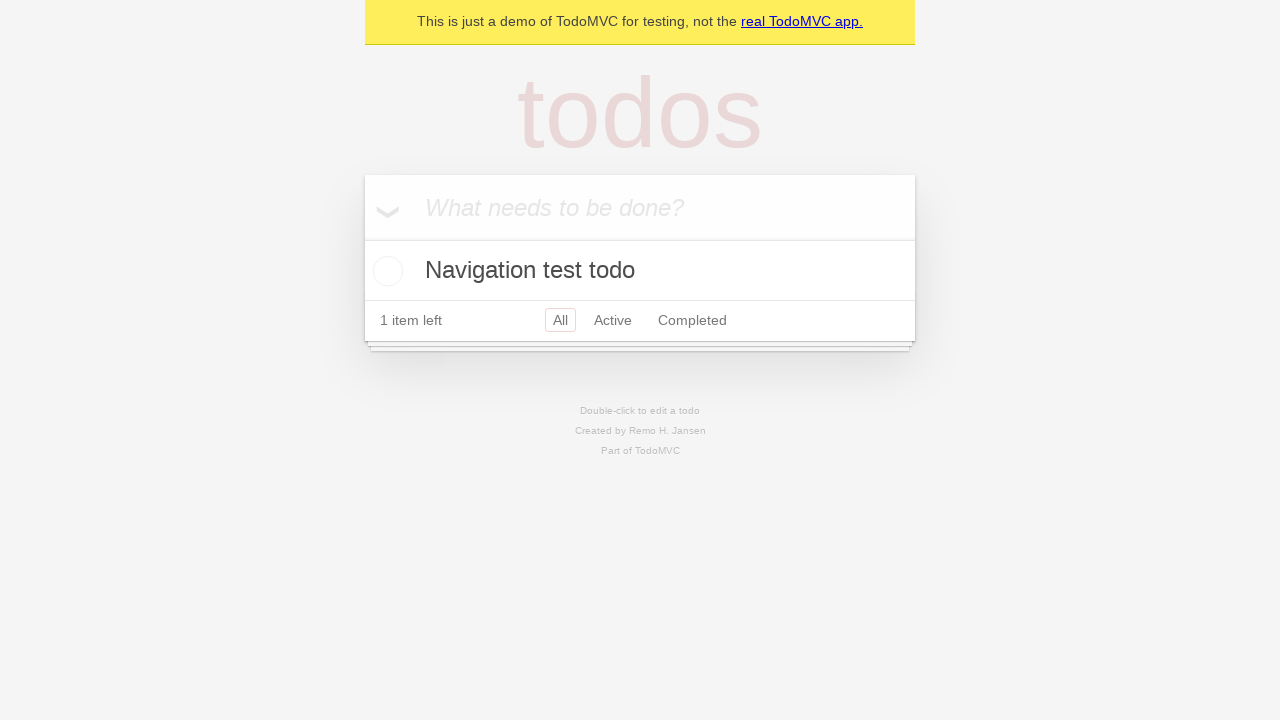

Todo list item appeared
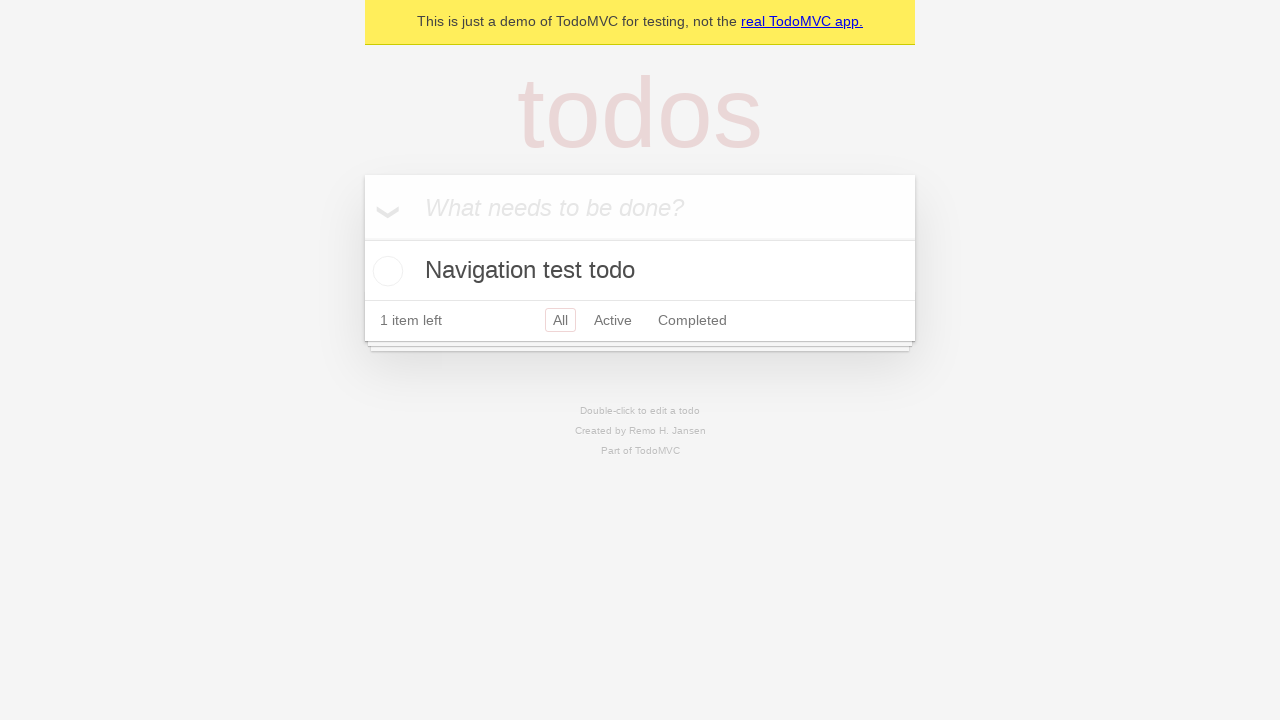

Navigated to Playwright homepage
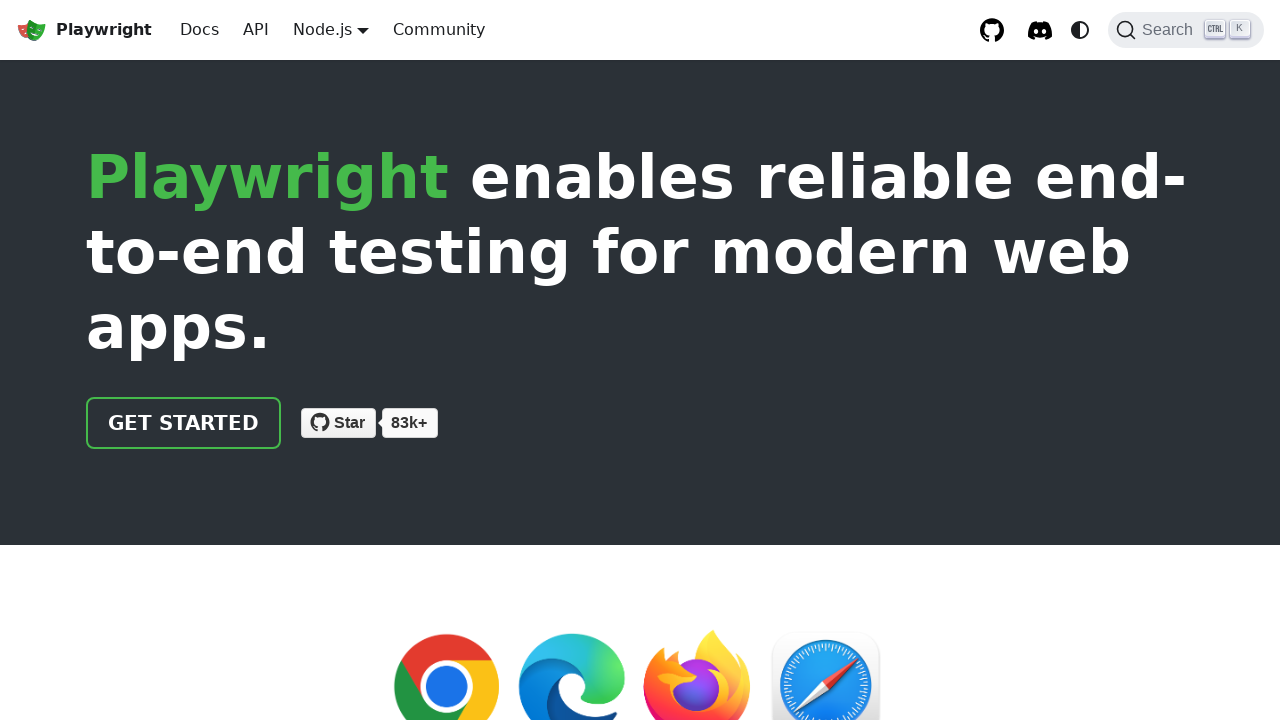

Verified page loaded on Playwright.dev domain
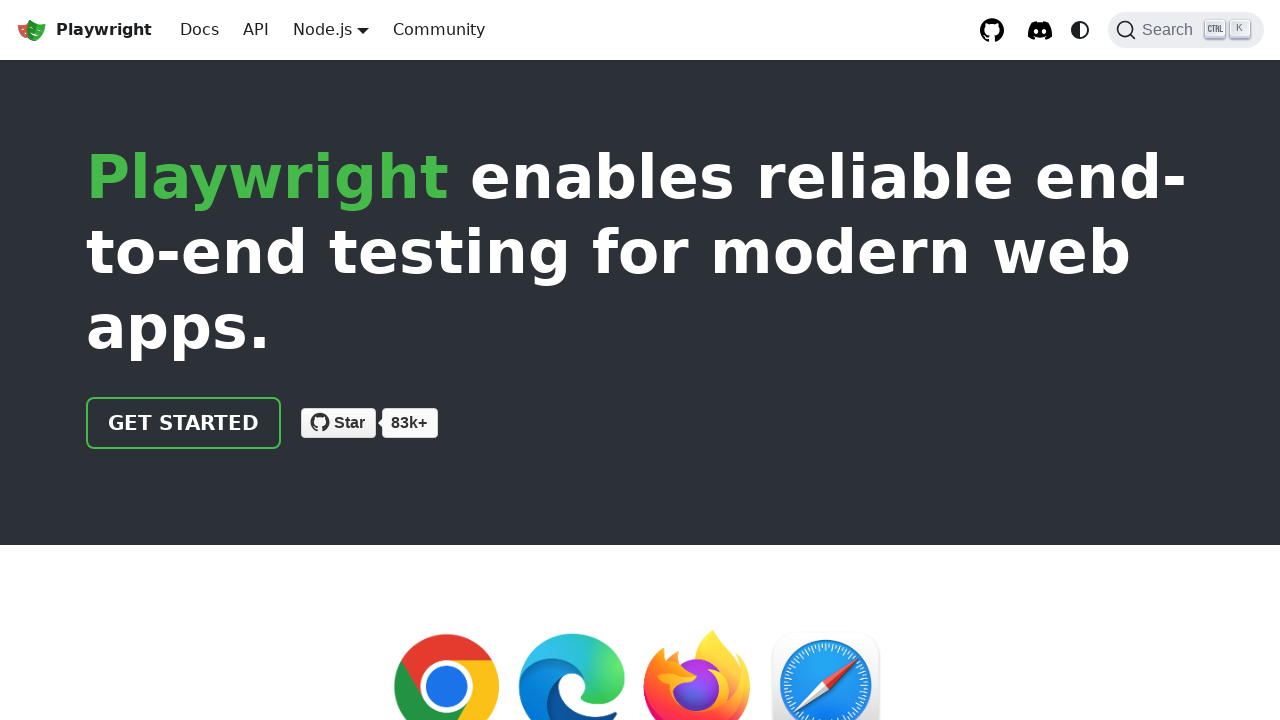

Navigated back to TodoMVC using browser back button
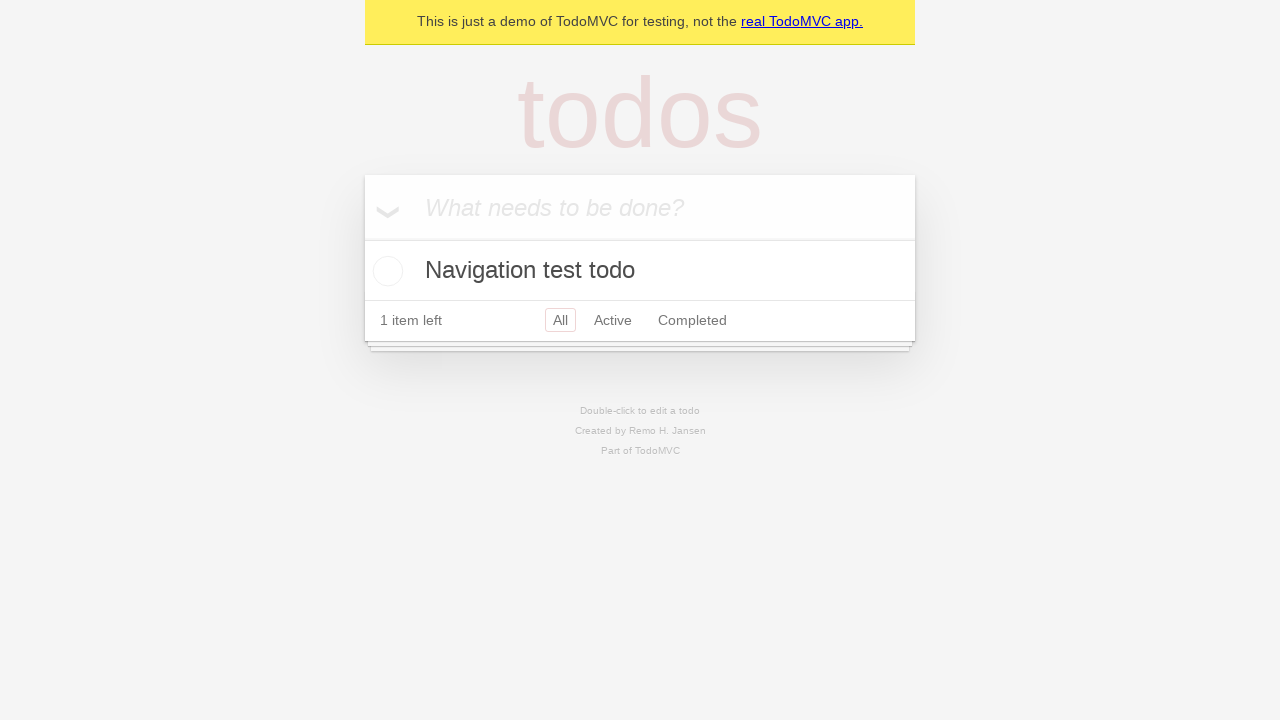

Verified returned to TodoMVC and todo persists
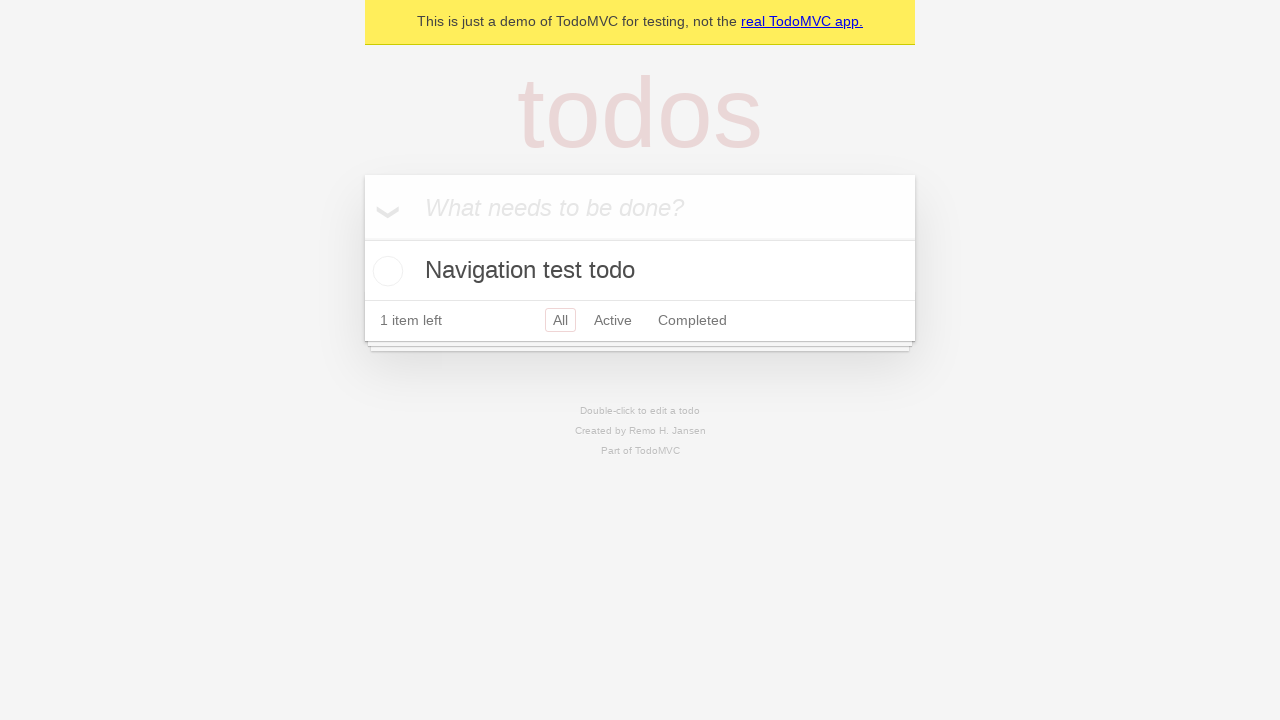

Navigated forward to Playwright.dev using browser forward button
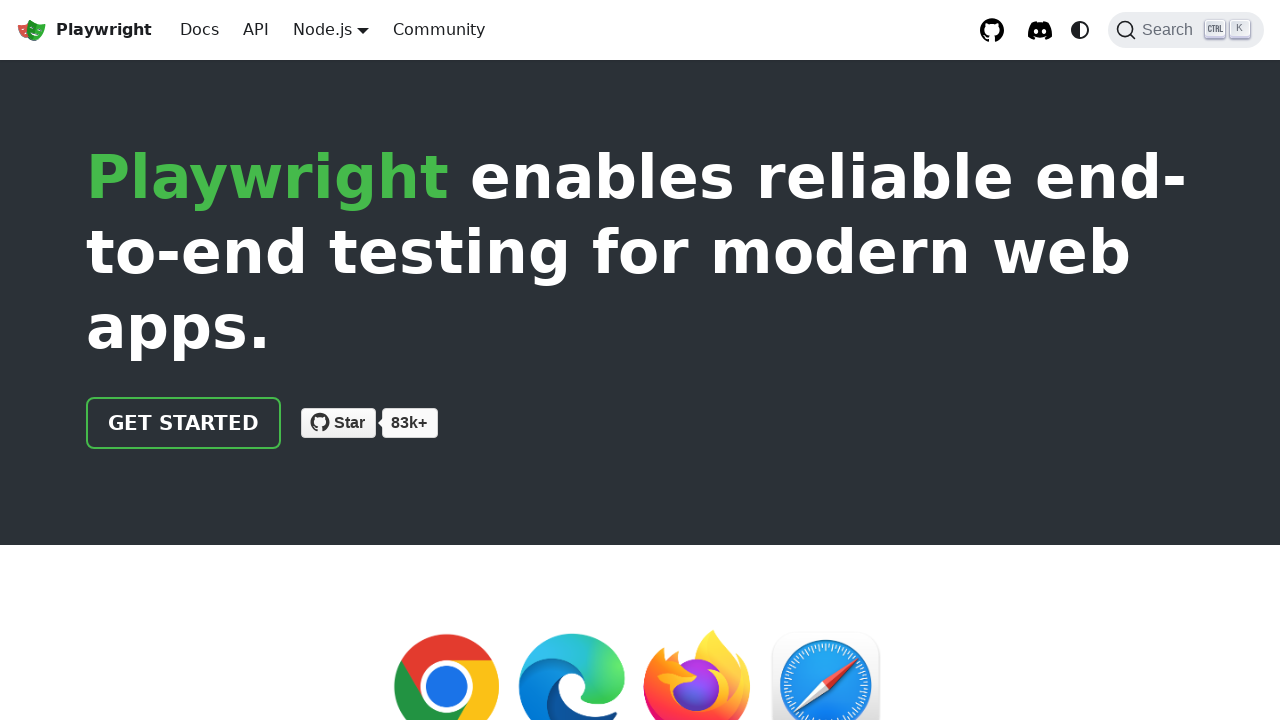

Verified page loaded back on Playwright.dev domain
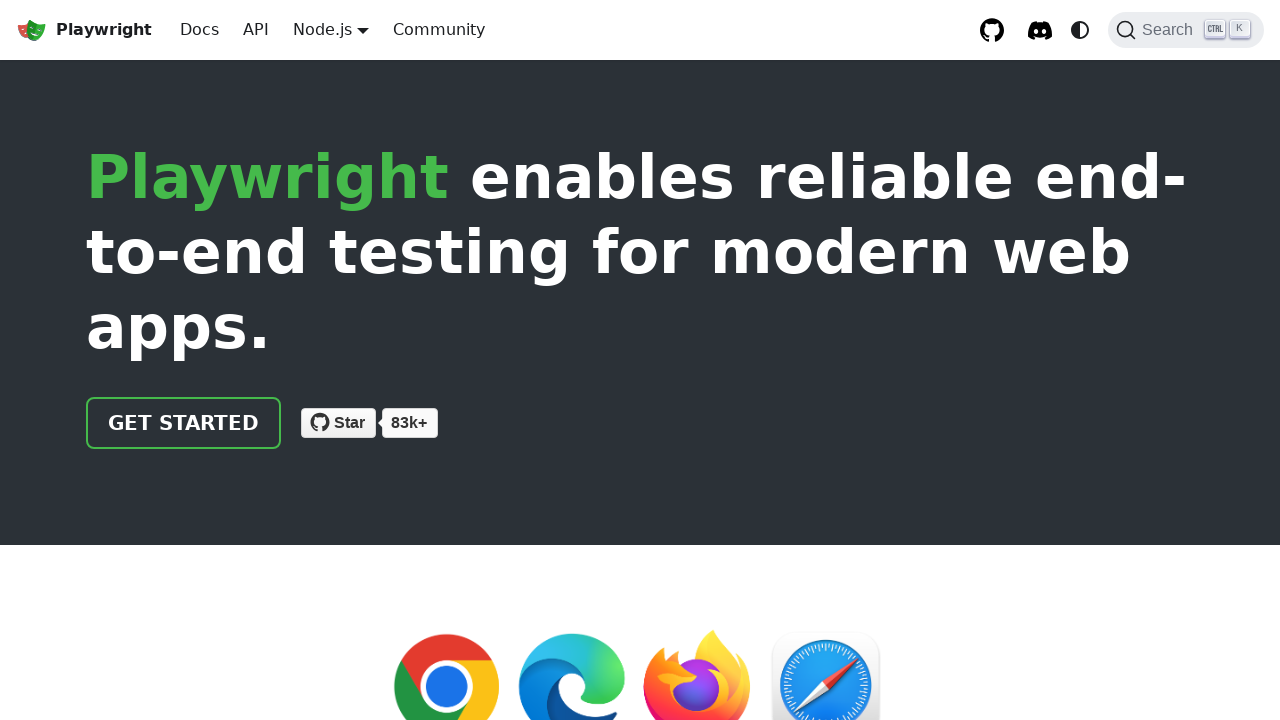

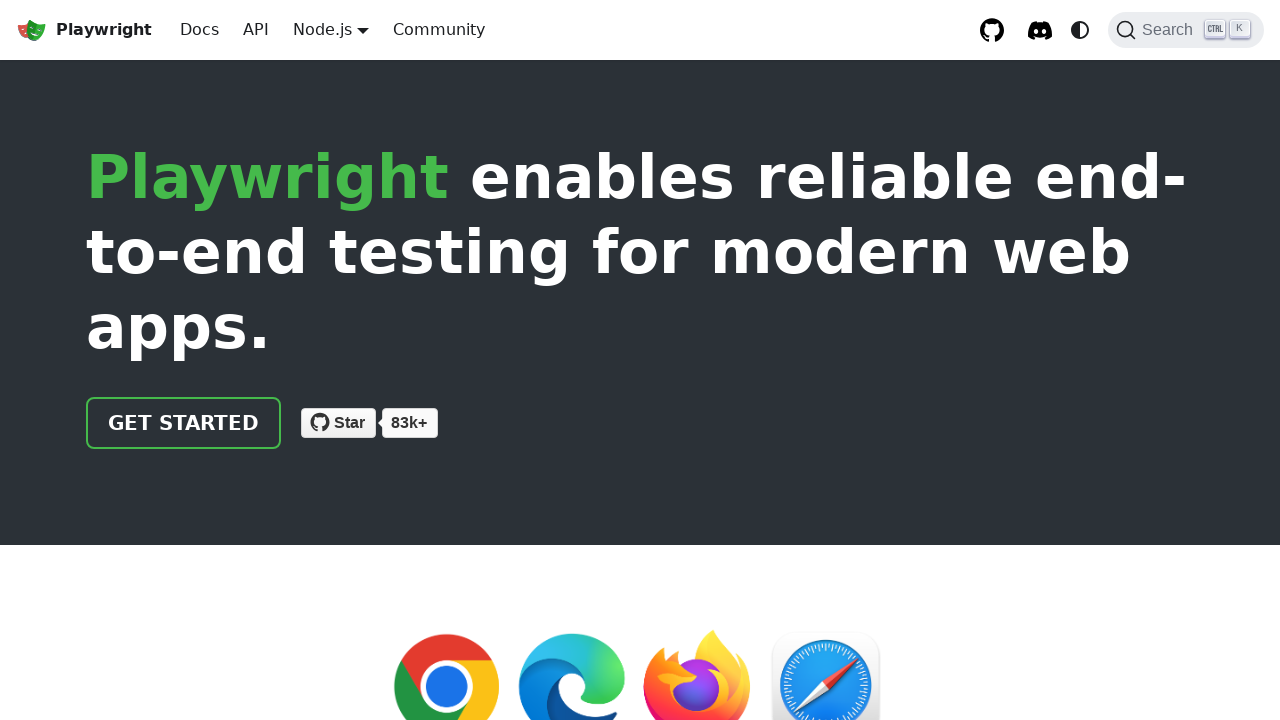